Tests table sorting functionality by clicking on a column header twice to sort in descending order, then verifies the sorting is correct

Starting URL: https://rahulshettyacademy.com/seleniumPractise/#/offers

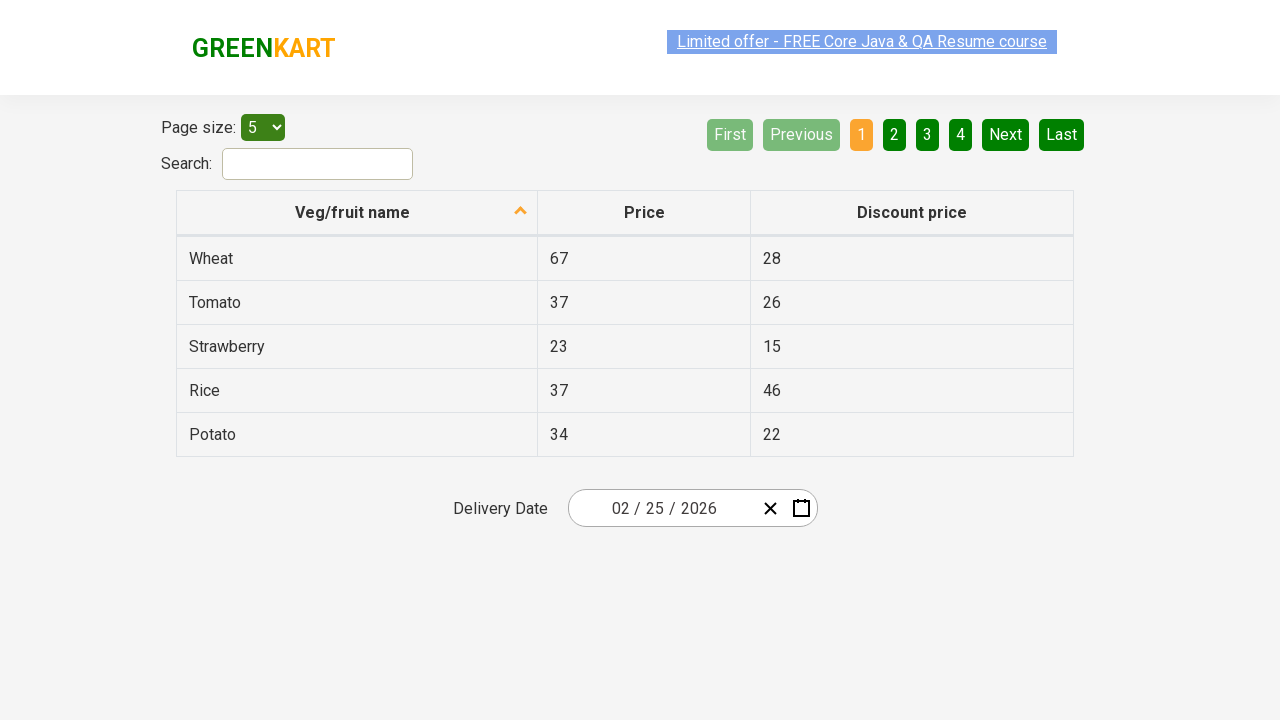

Clicked on third column header to initiate sort at (912, 213) on tr th:nth-child(3)
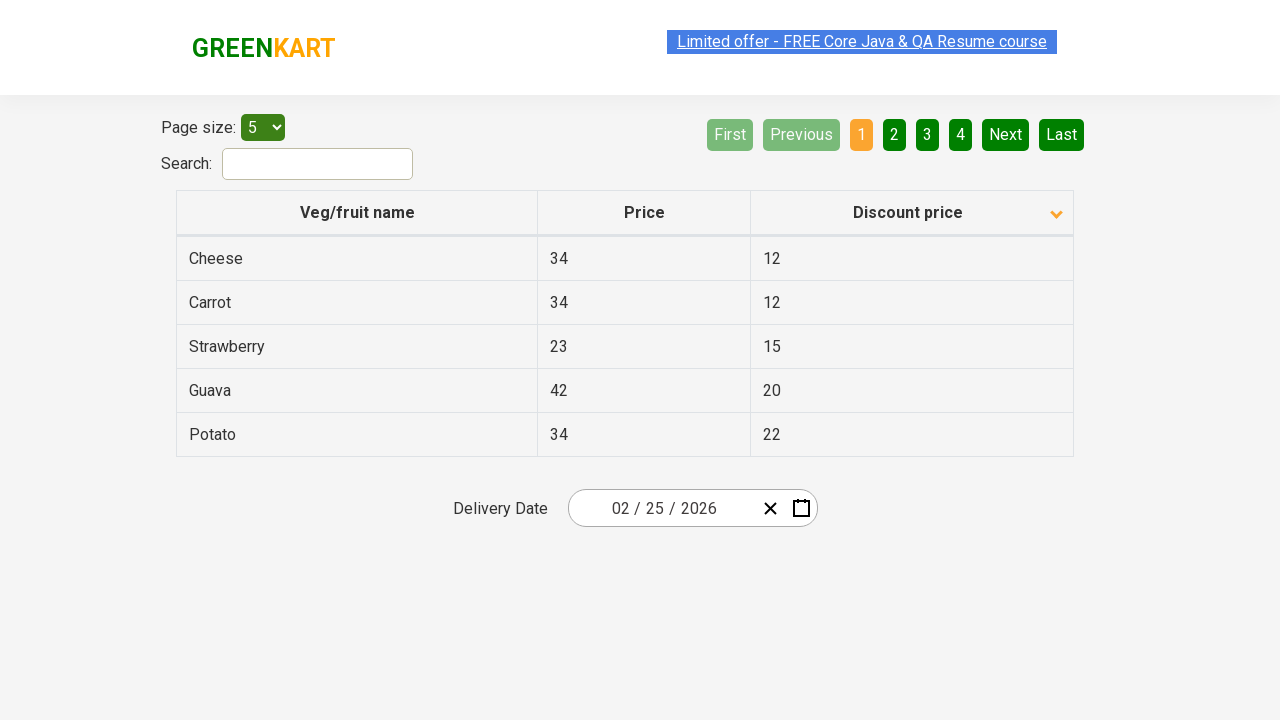

Clicked on third column header again to sort in descending order at (912, 213) on tr th:nth-child(3)
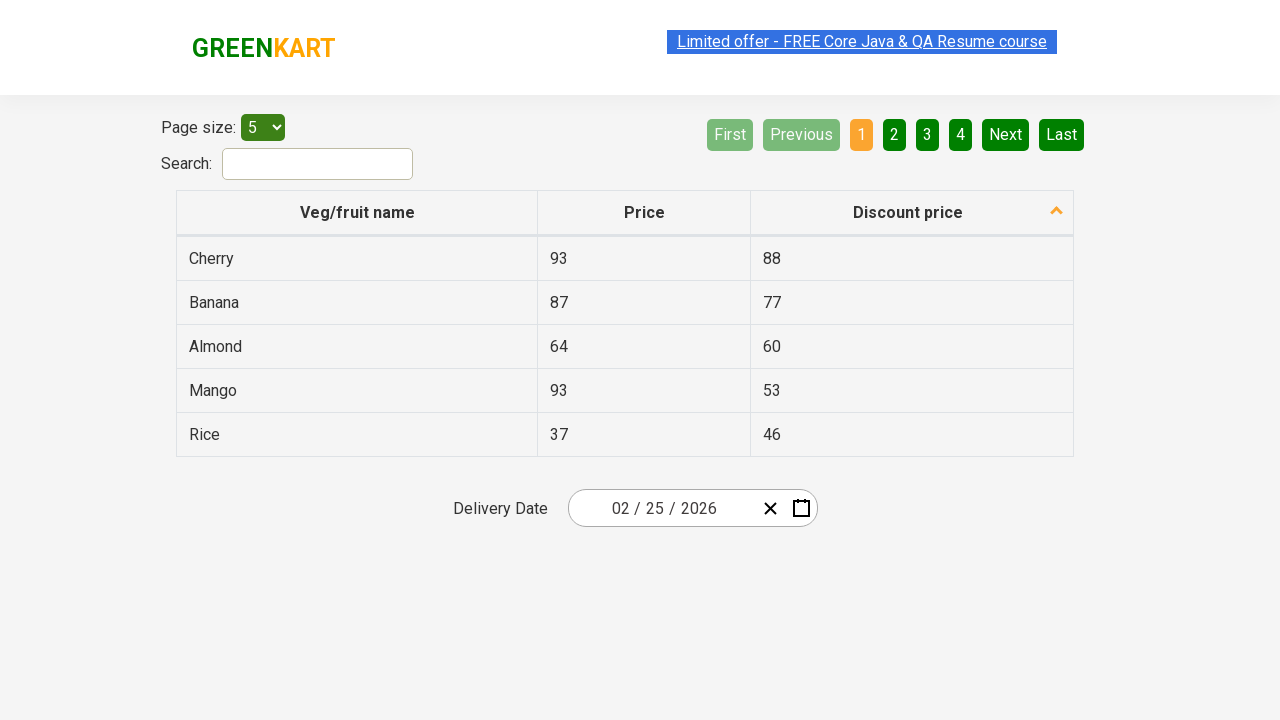

Waited for table column data to load
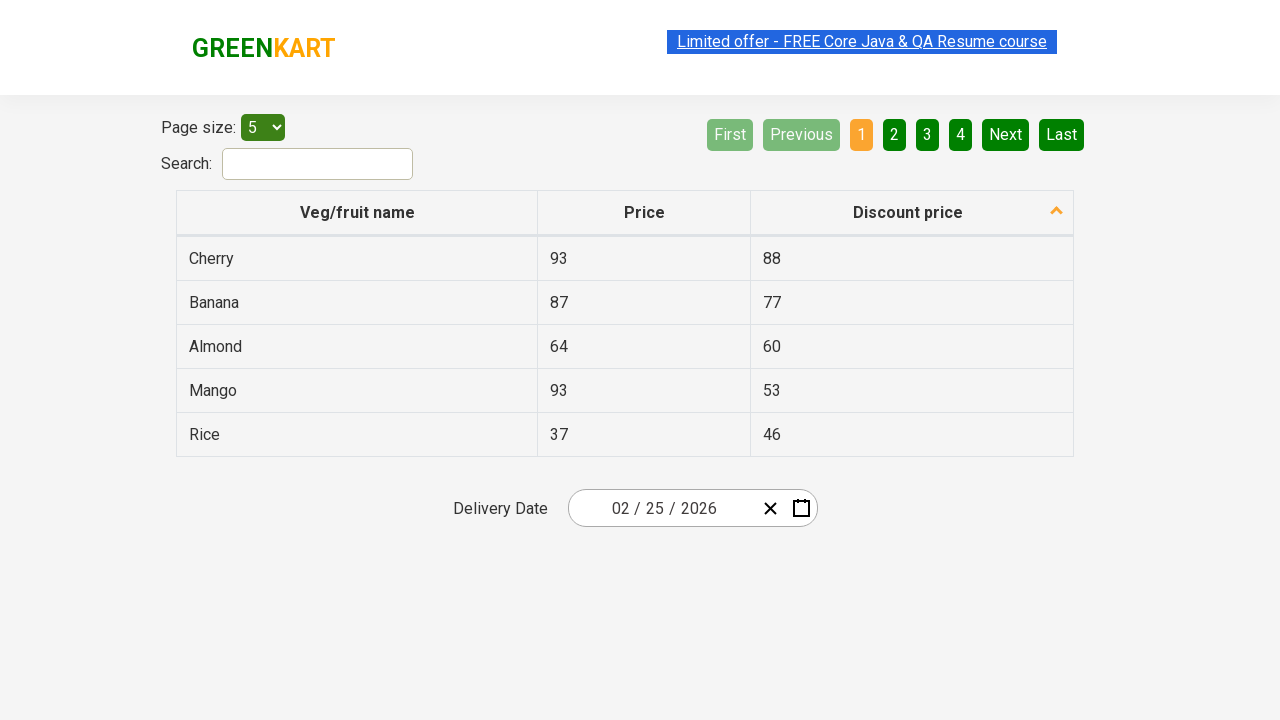

Retrieved all values from third column
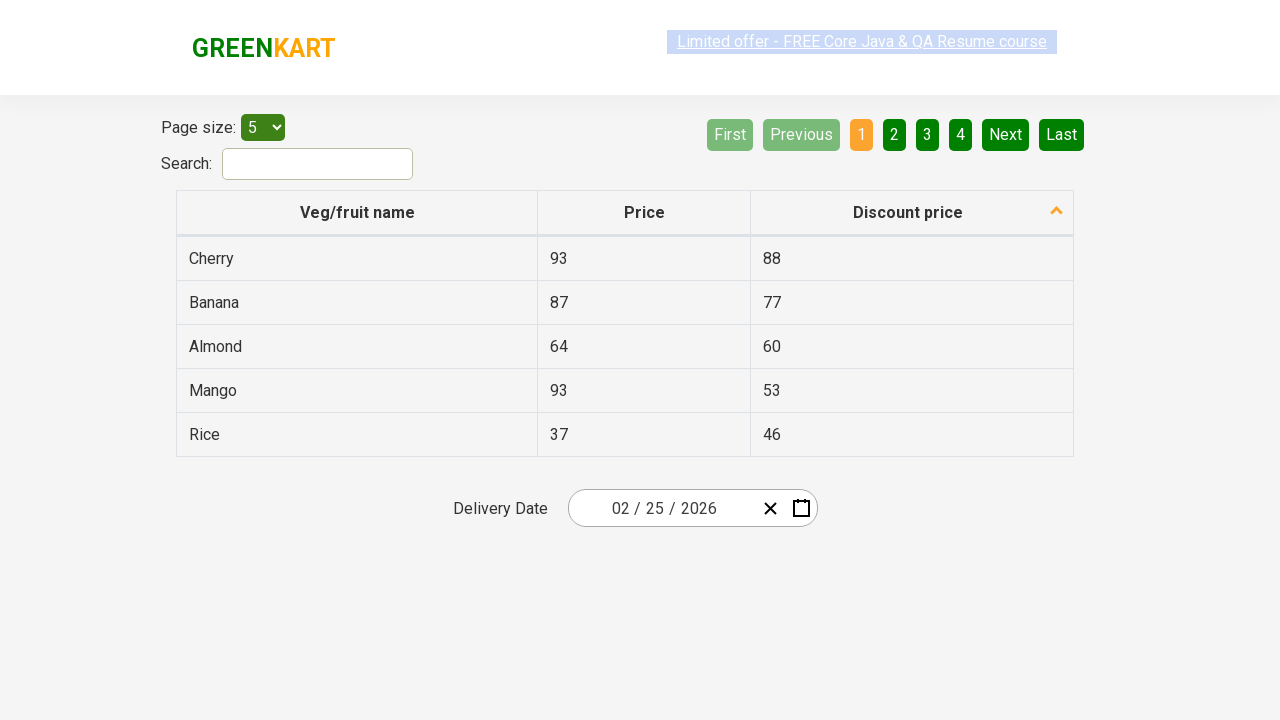

Verified that table contains data in the third column
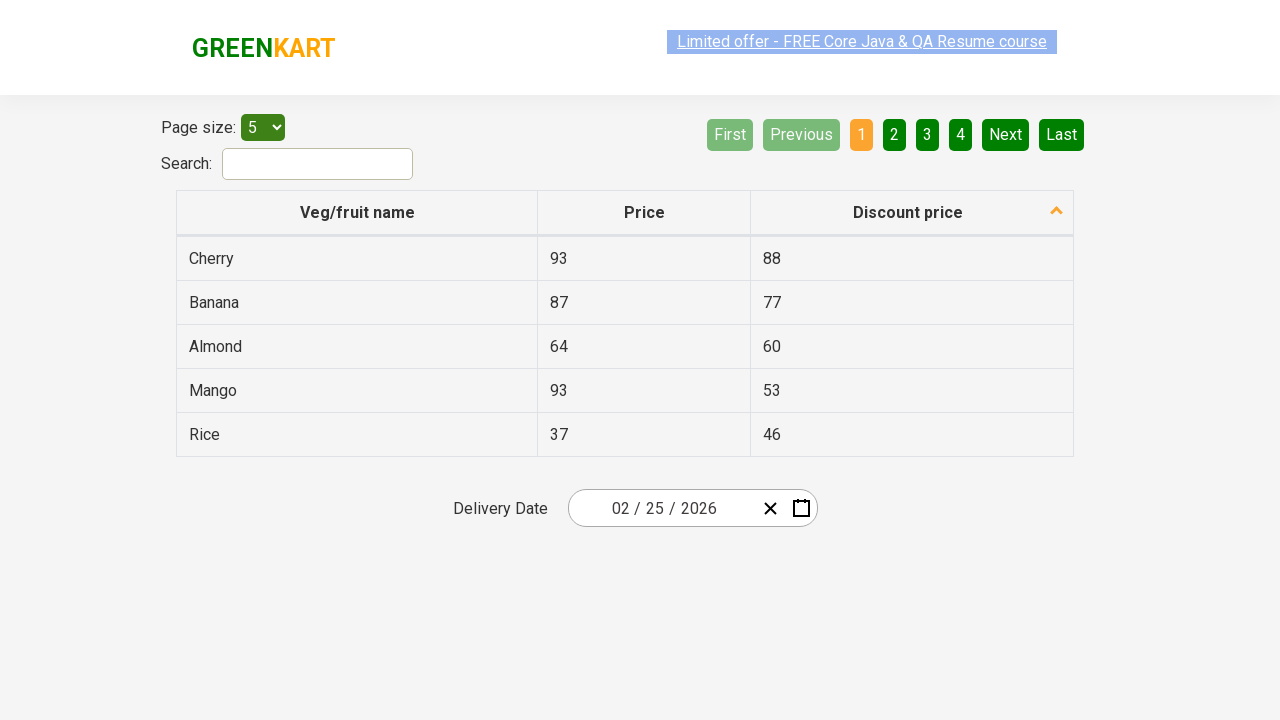

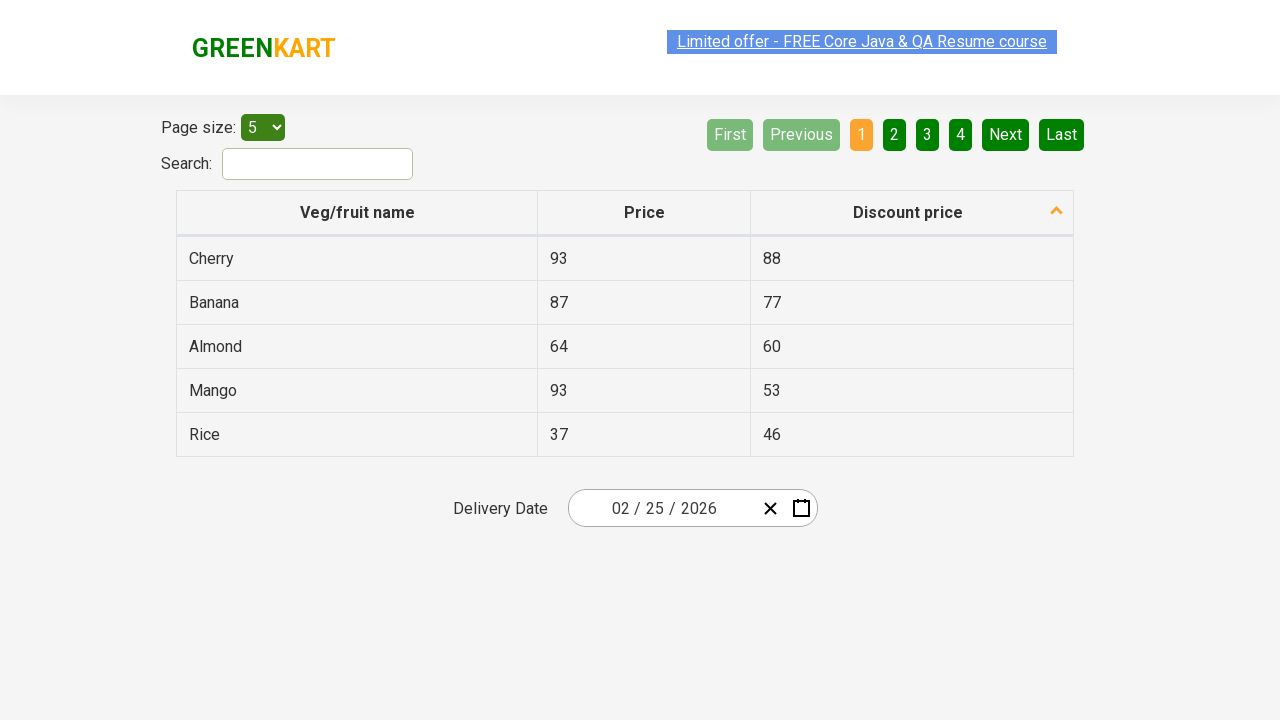